Tests the search functionality on the Playwright documentation website by clicking the search bar, typing a query, and pressing Enter to search.

Starting URL: https://playwright.dev/

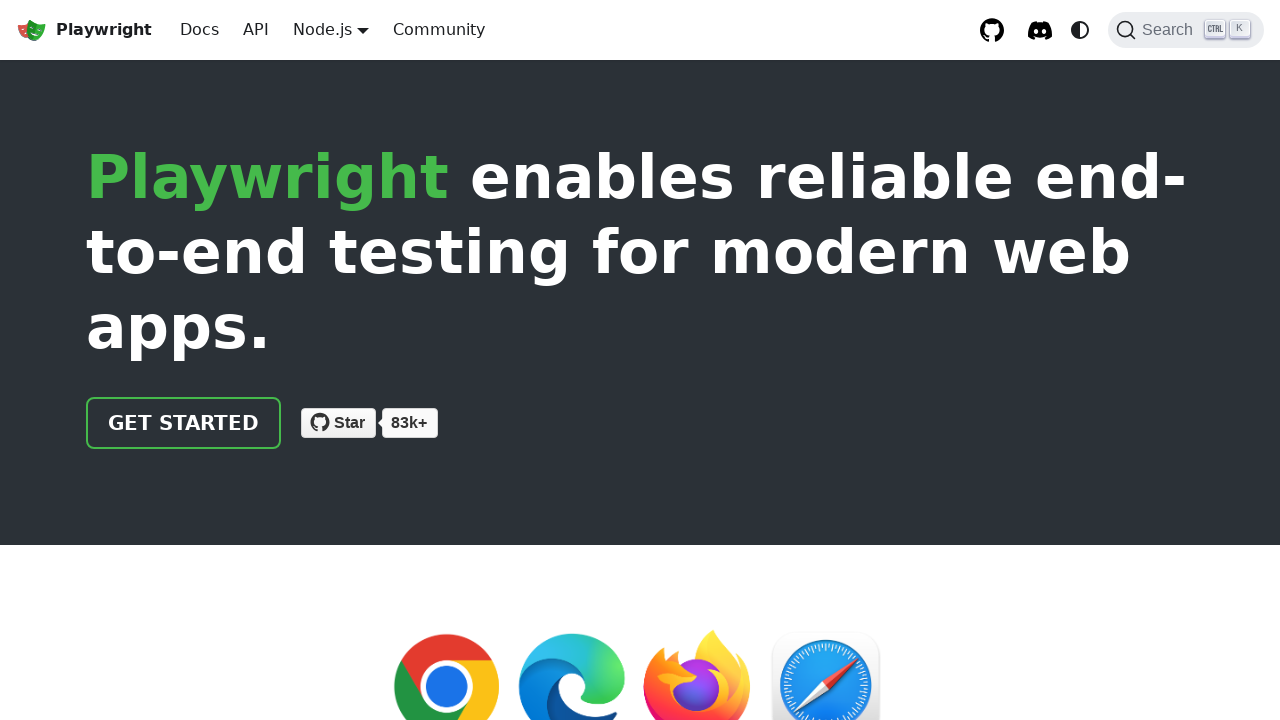

Clicked on the search bar at (1186, 30) on internal:label="Search"i
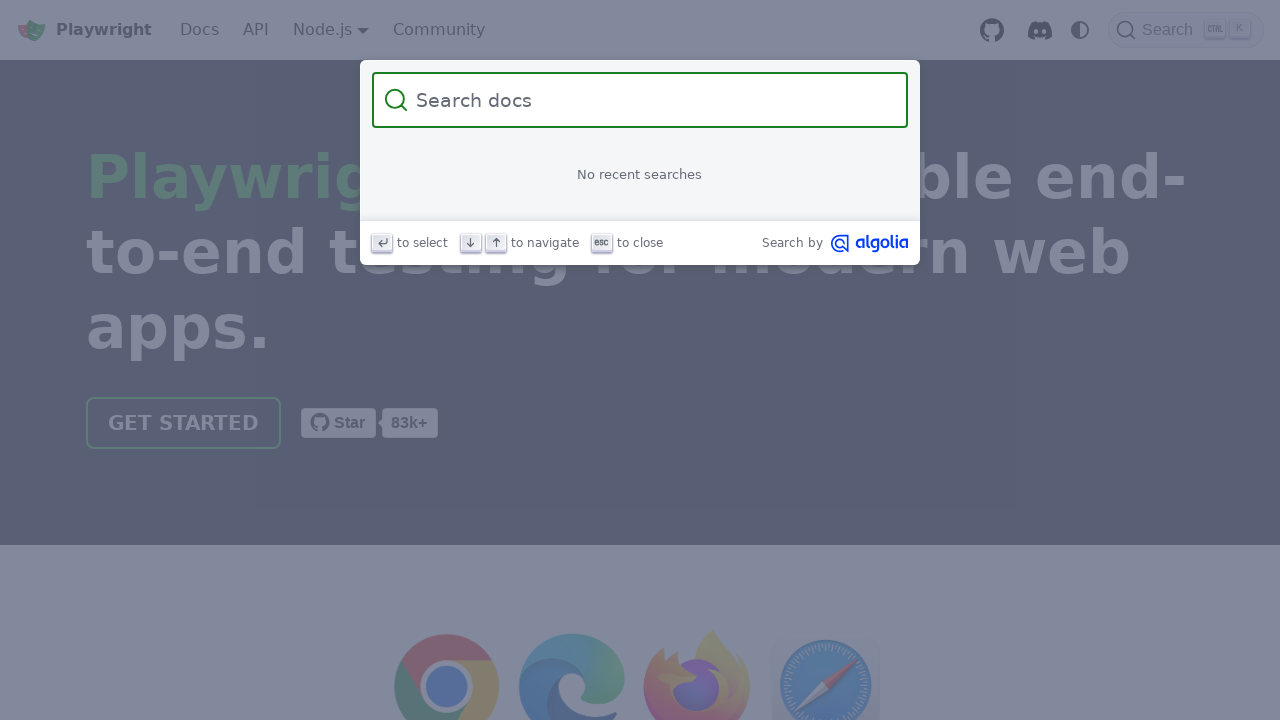

Typed 'test' into the search field on internal:attr=[placeholder="Search docs"i]
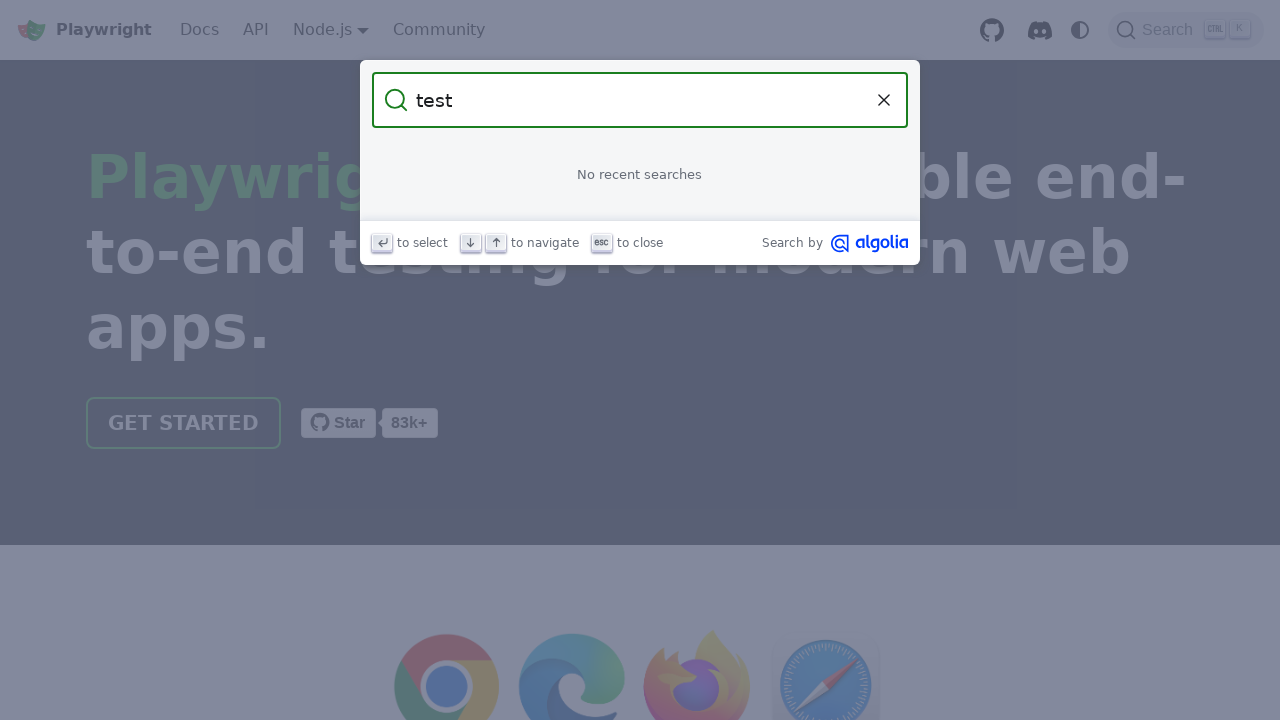

Pressed Enter to search for 'test' on internal:attr=[placeholder="Search docs"i]
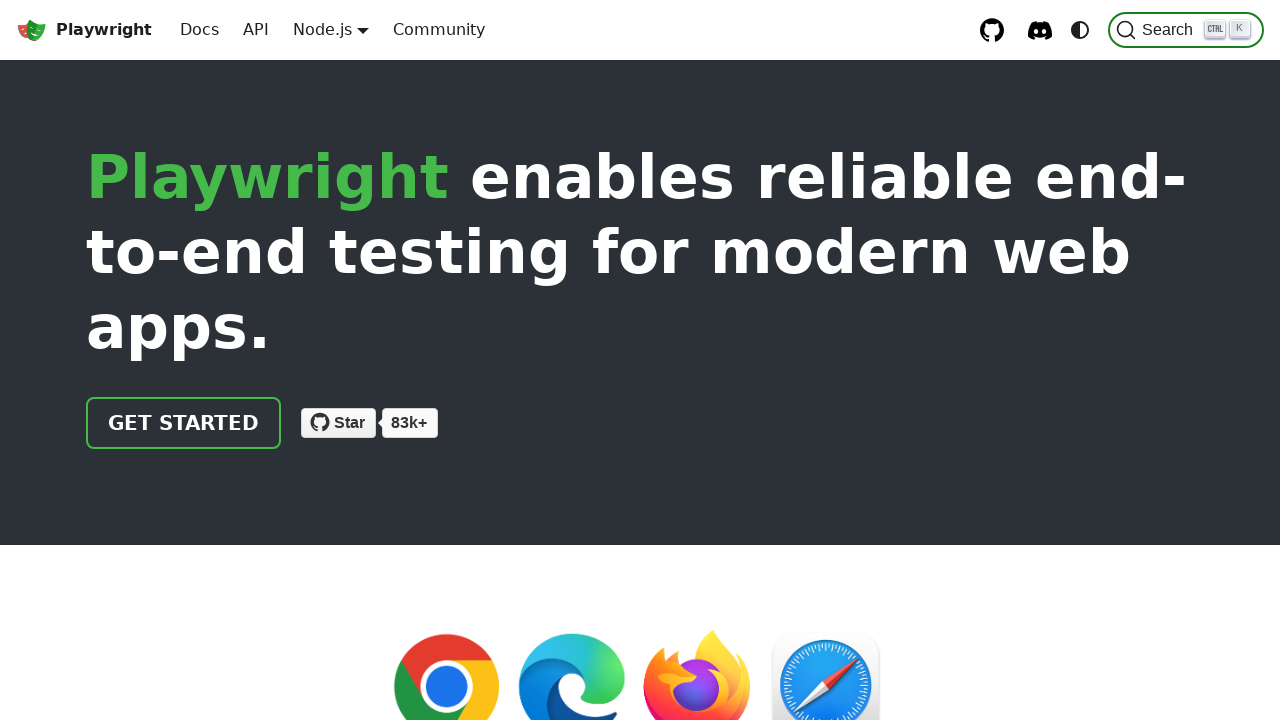

Waited for search results to load
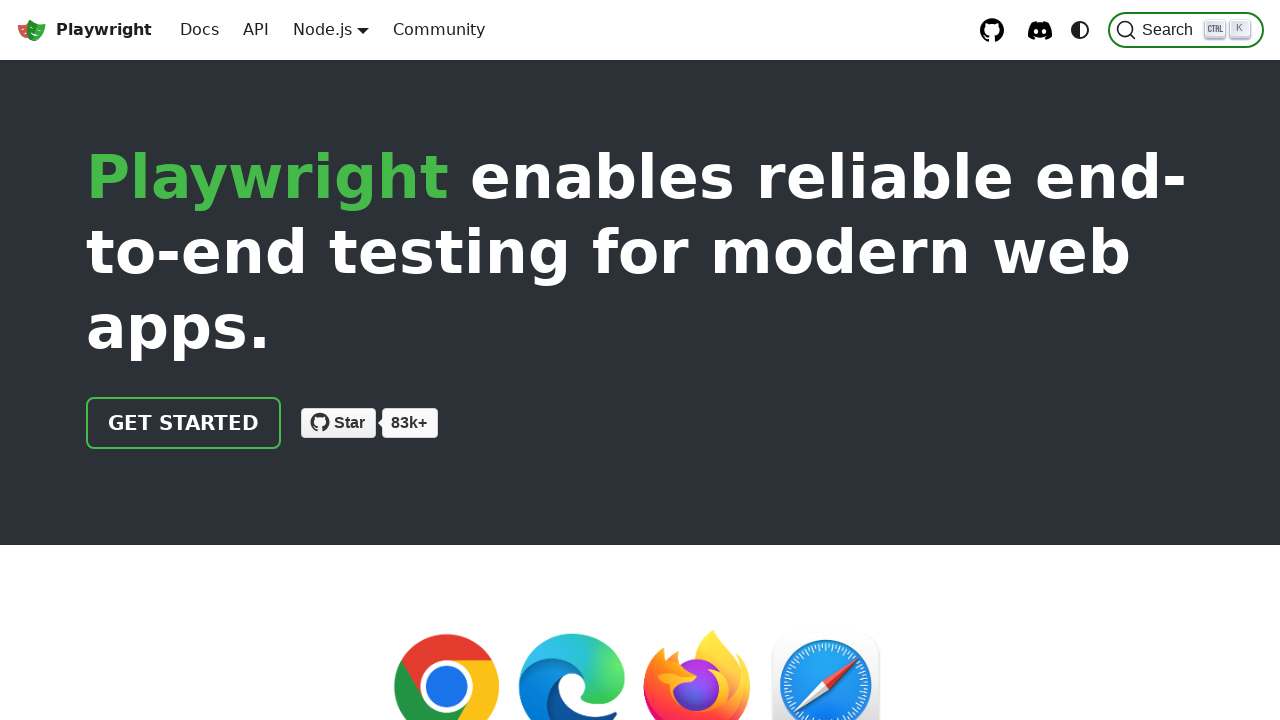

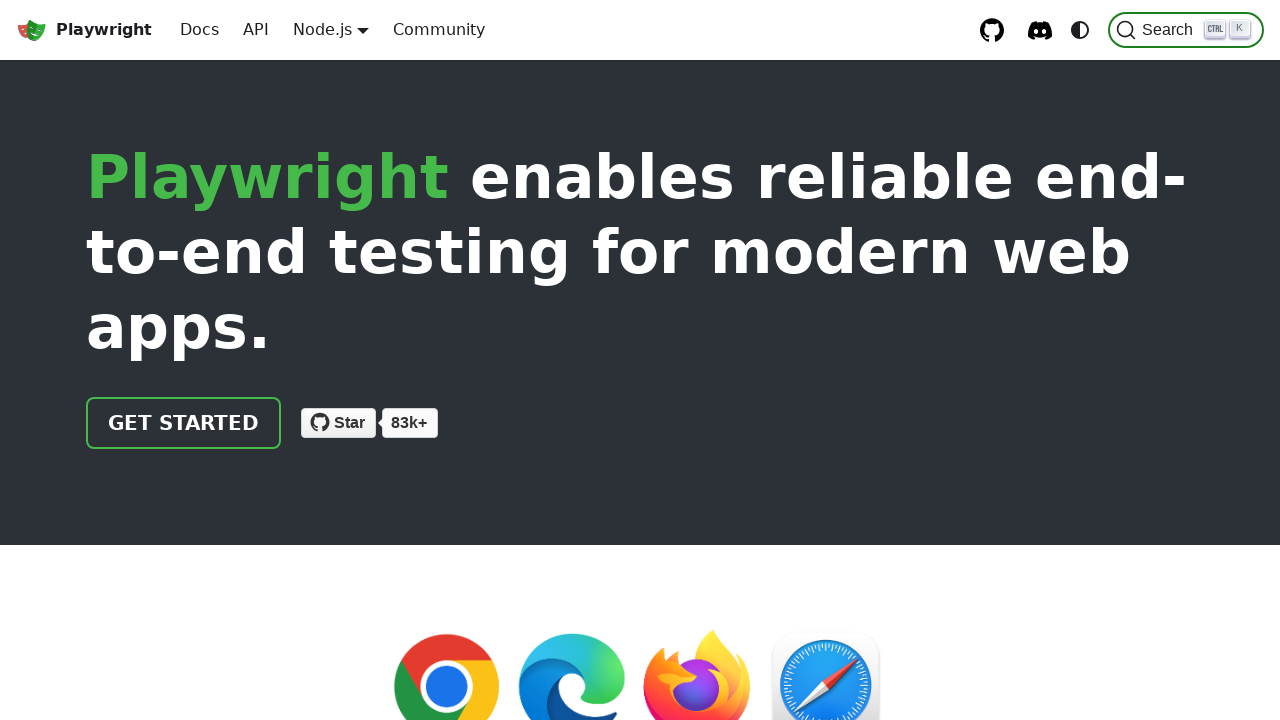